Navigates to the broken links and images section of the elements page

Starting URL: https://demoqa.com/elements

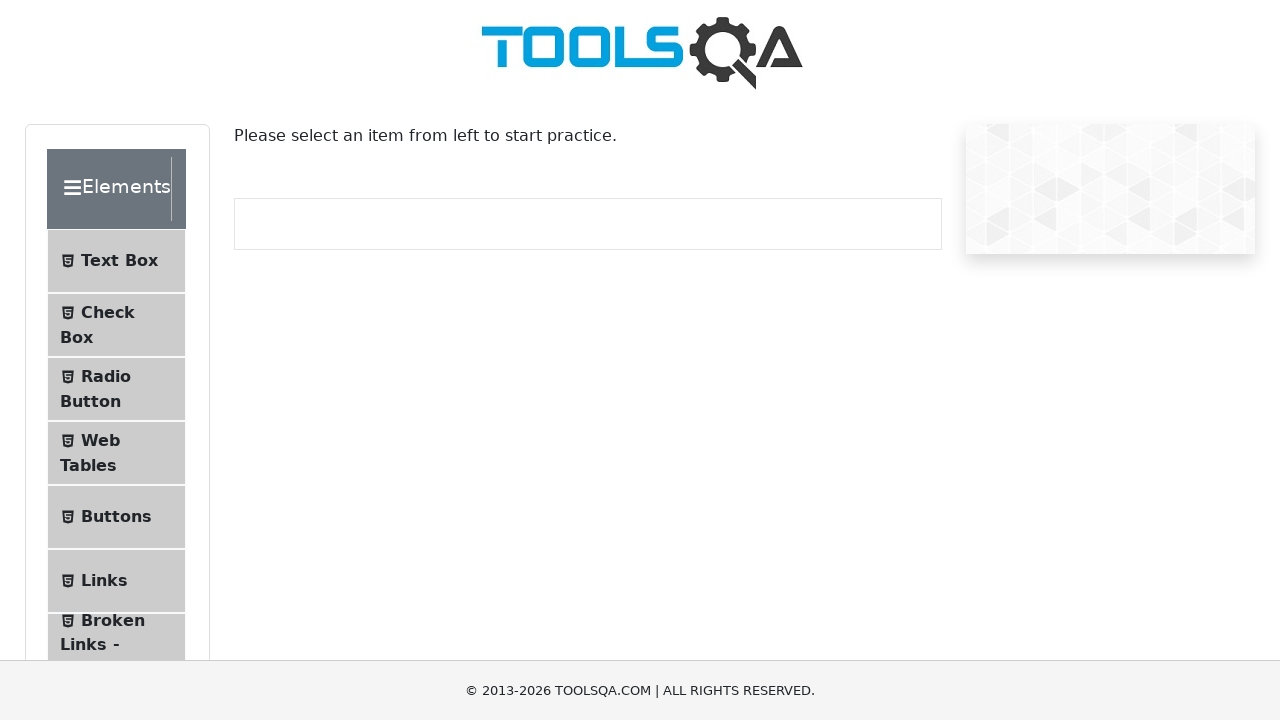

Clicked on Broken Links - Images menu item to navigate to broken links and images section at (116, 645) on xpath=//*[@id="item-6"]
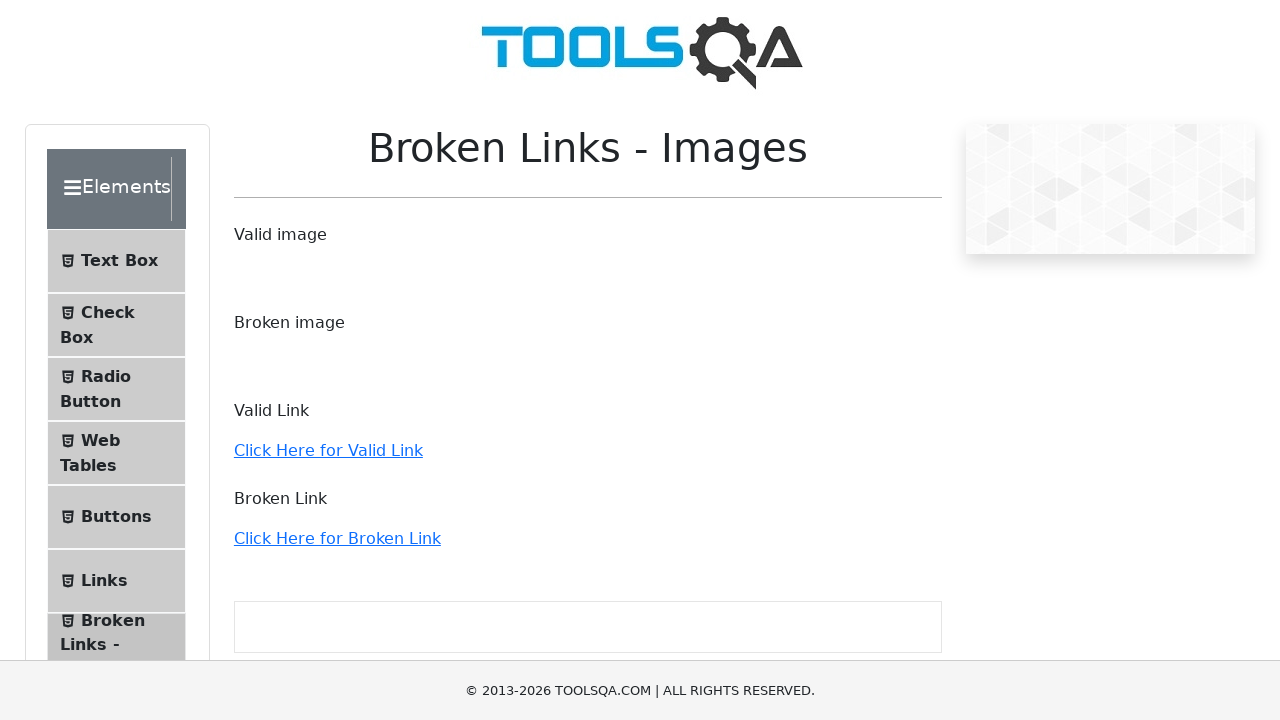

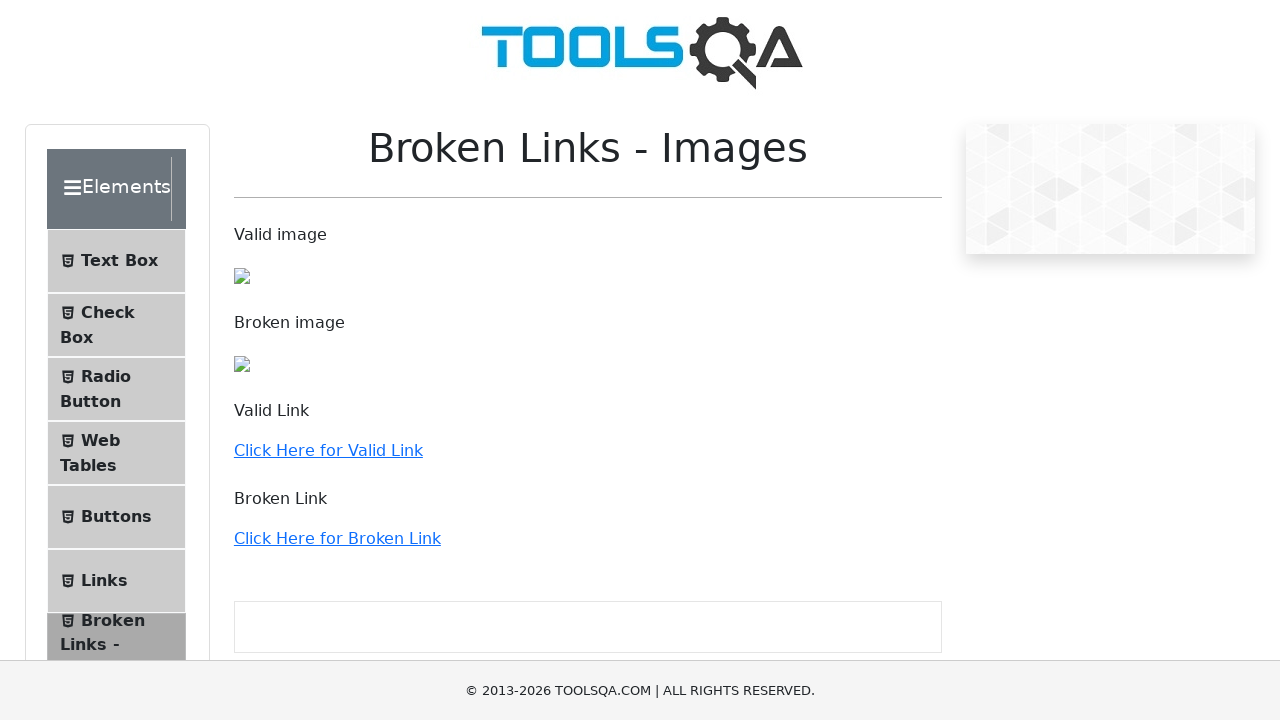